Tests dropdown selection functionality by selecting options using different methods (by index and by visible text)

Starting URL: https://demoqa.com/select-menu

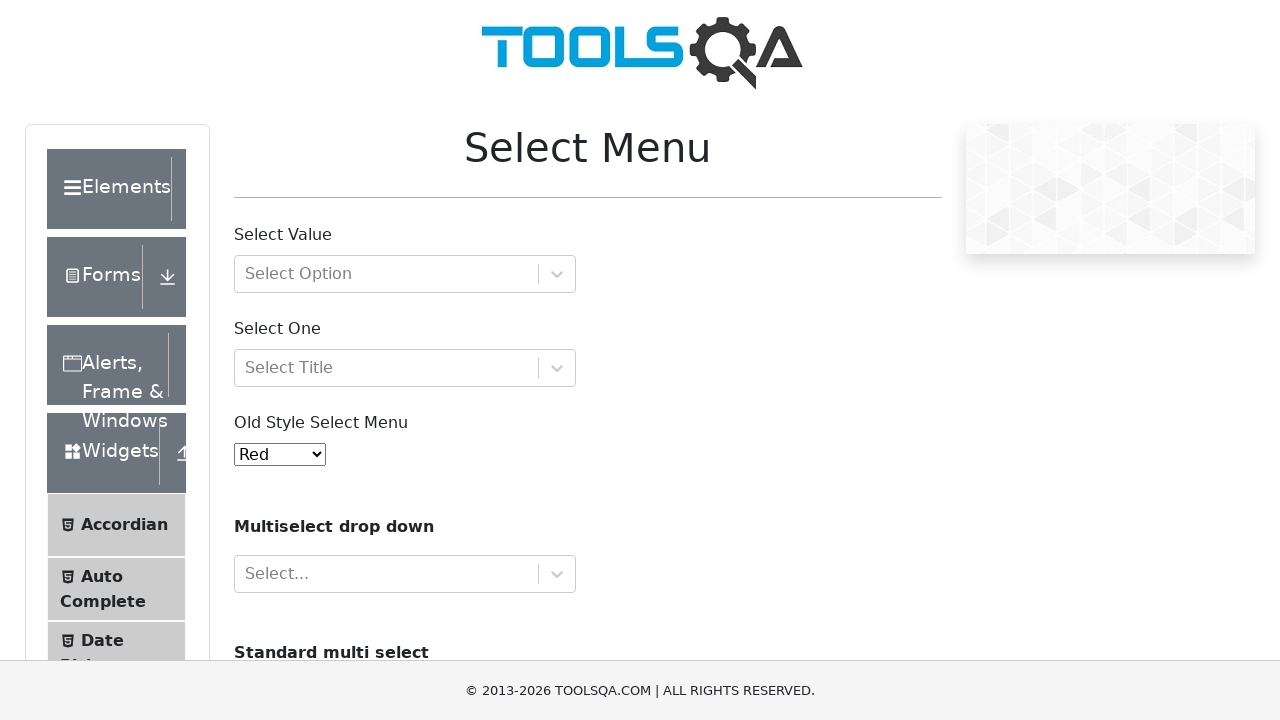

Located the dropdown element with id 'oldSelectMenu'
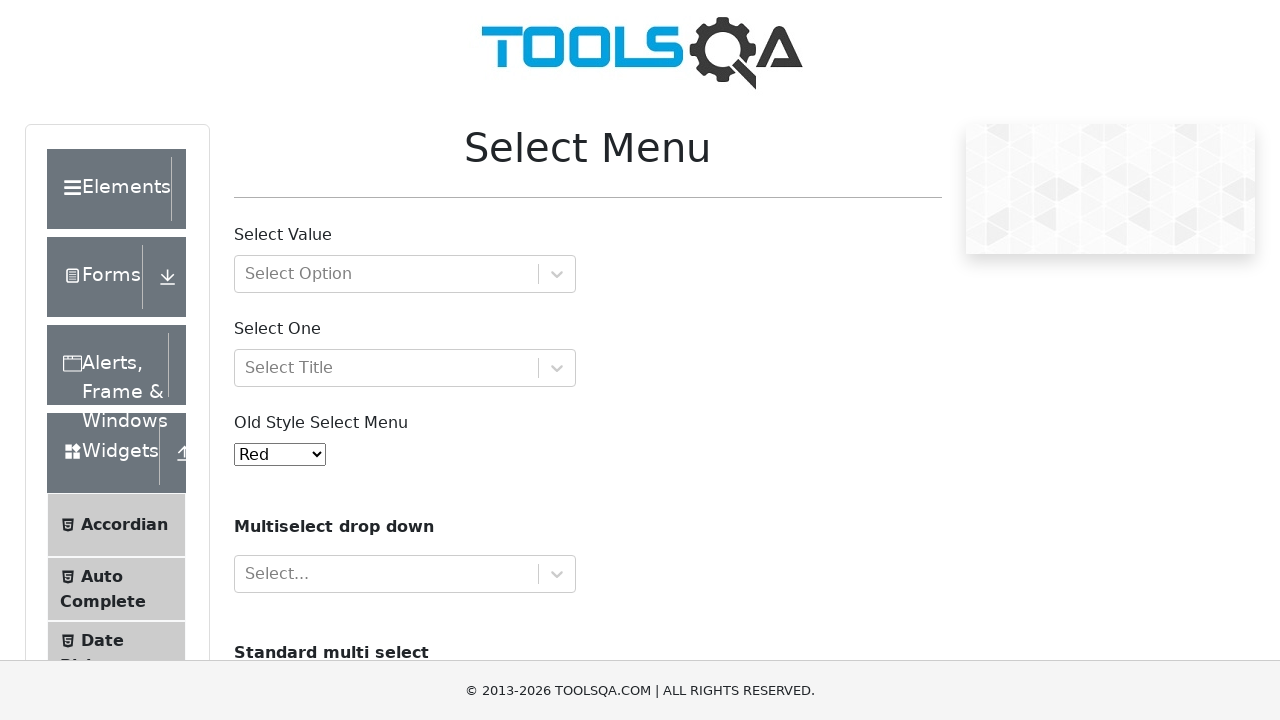

Retrieved all dropdown options
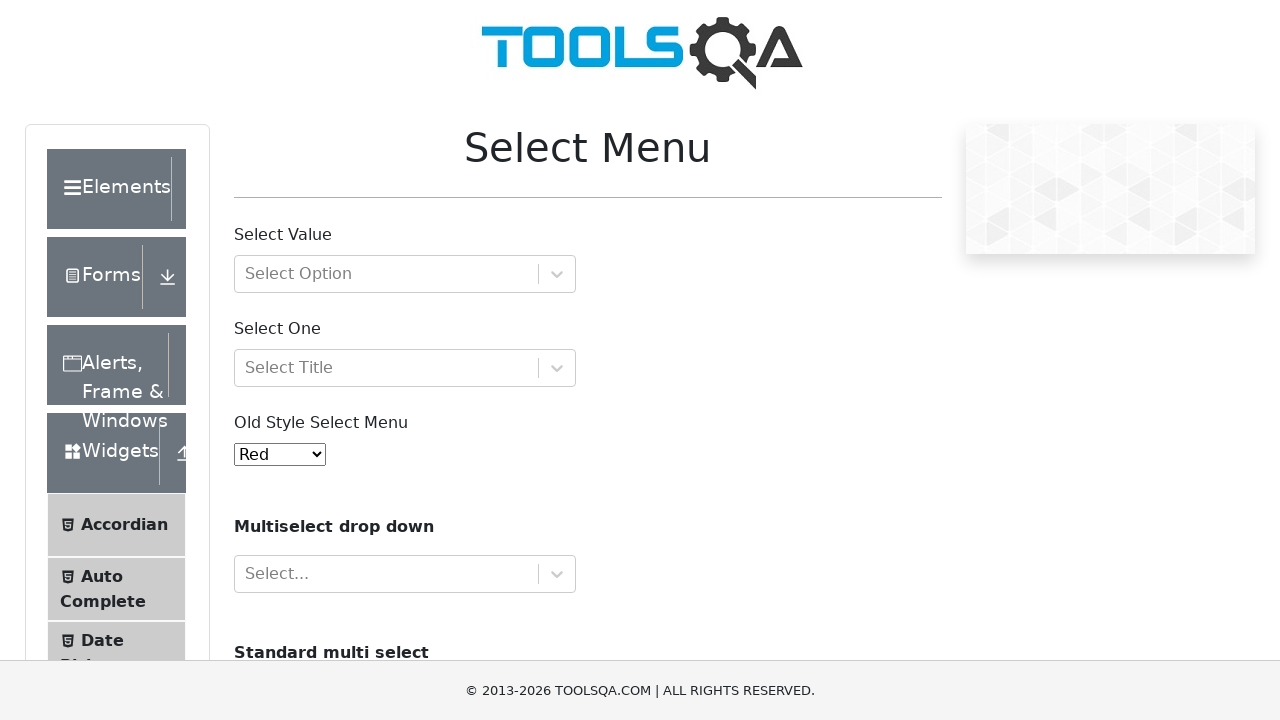

Selected dropdown option by index 4 on #oldSelectMenu
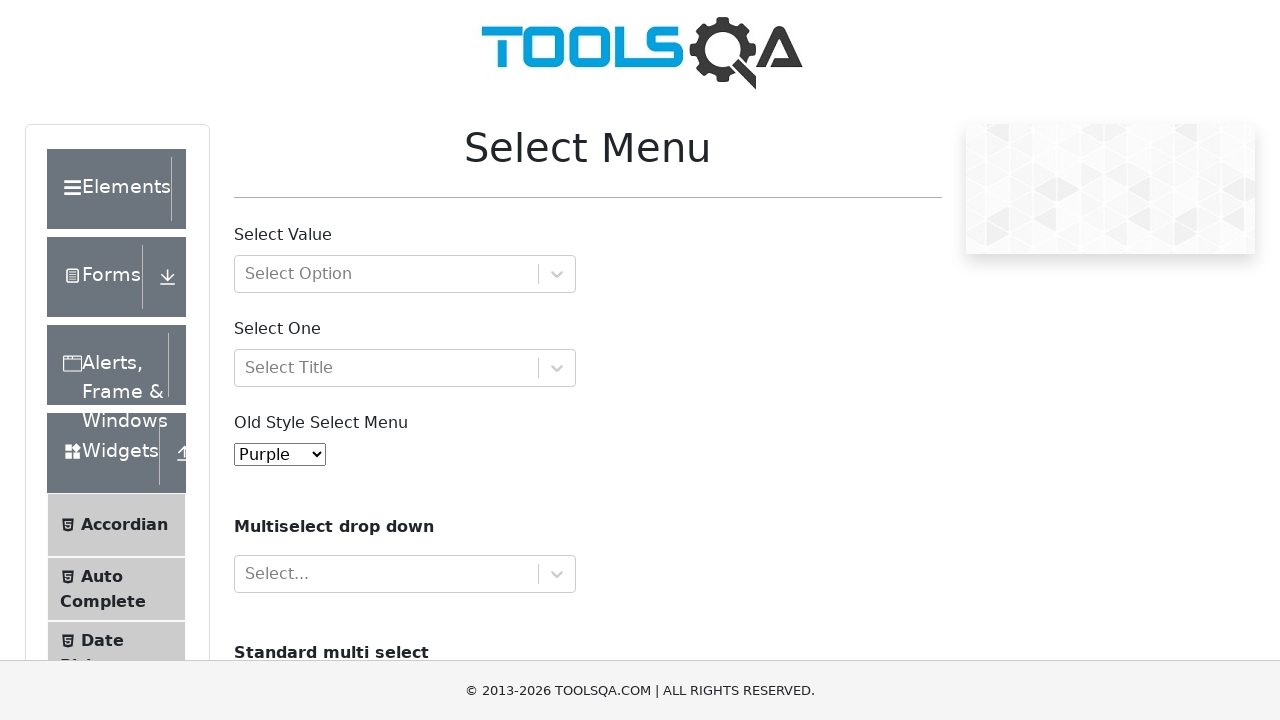

Retrieved the selected dropdown value
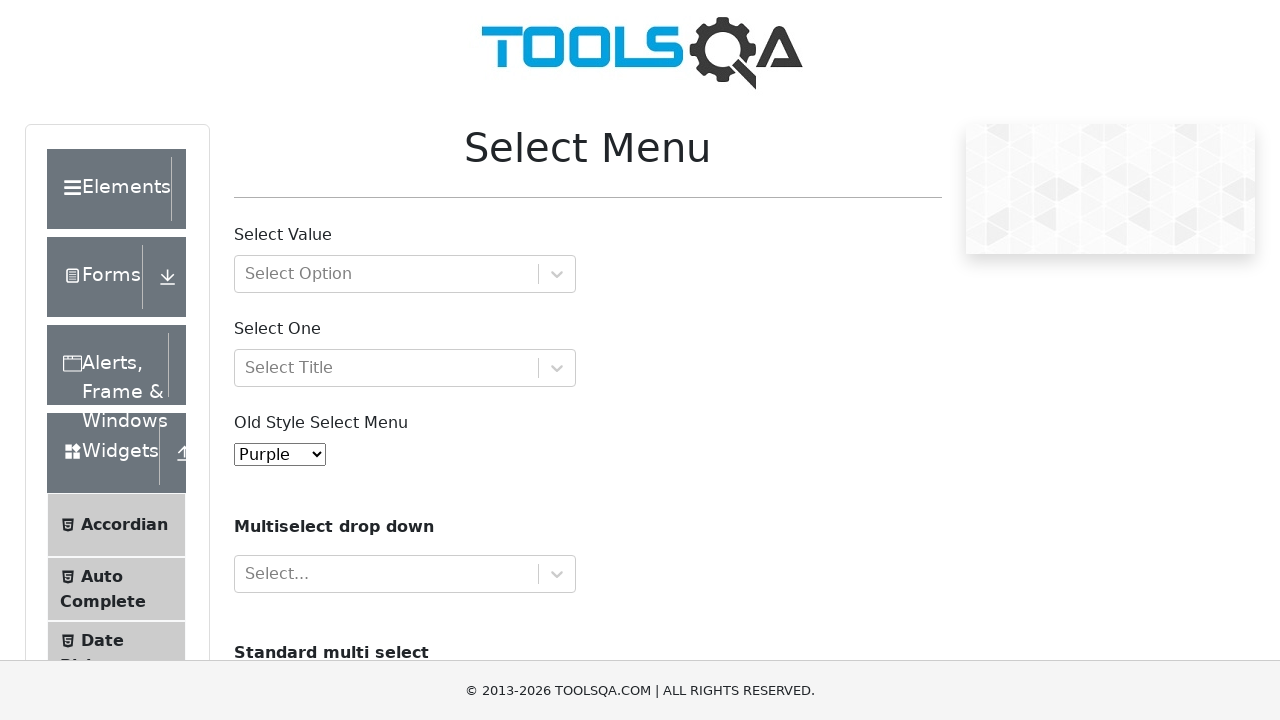

Retrieved the selected option text: Purple
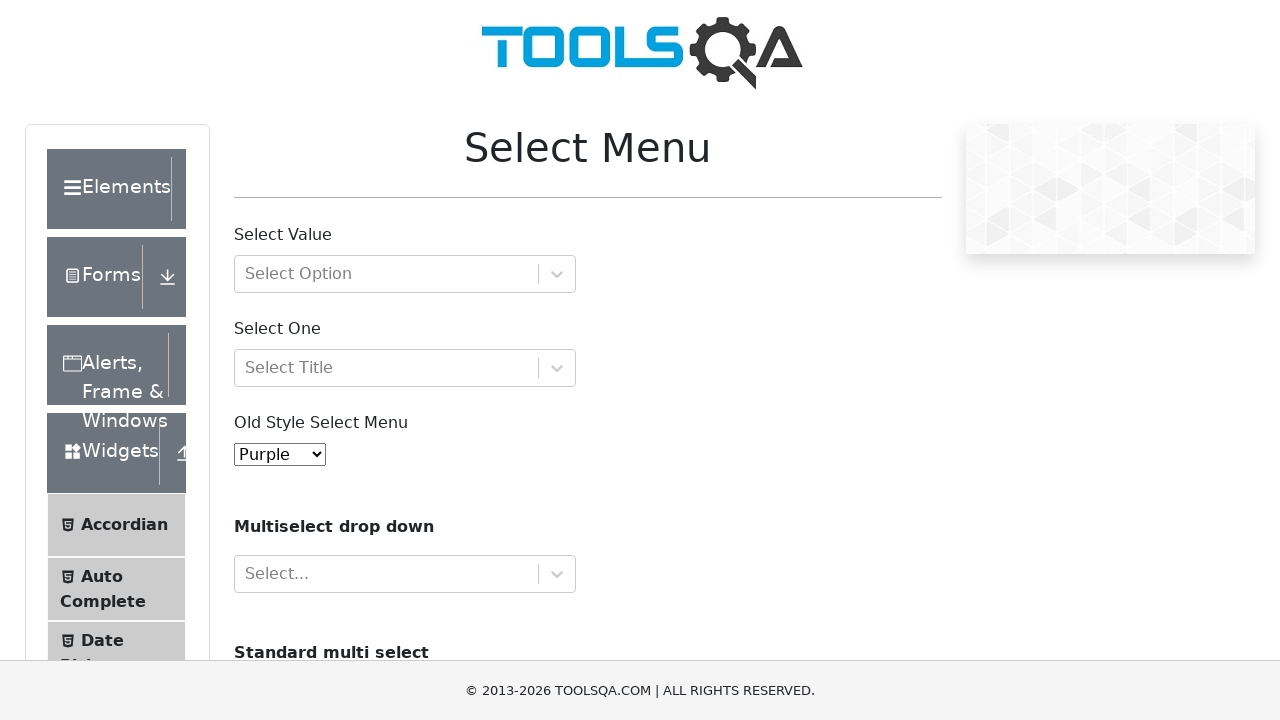

Selected dropdown option 'Magenta' by visible text on #oldSelectMenu
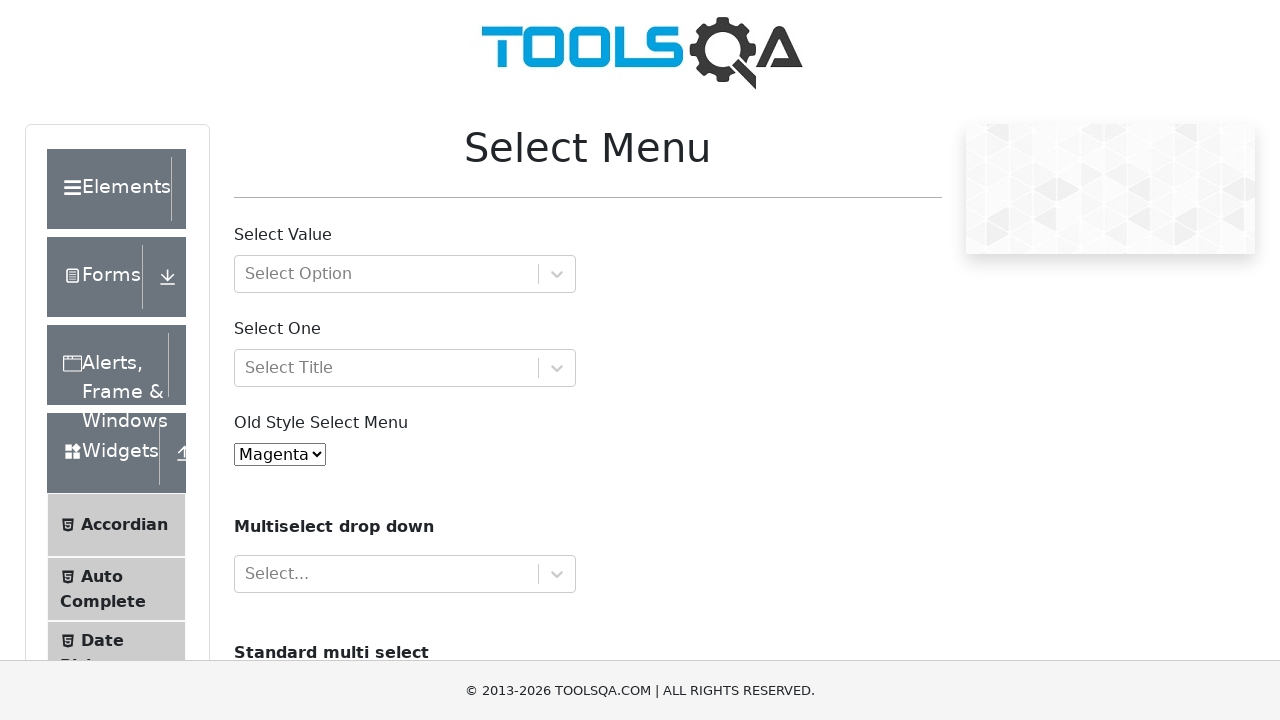

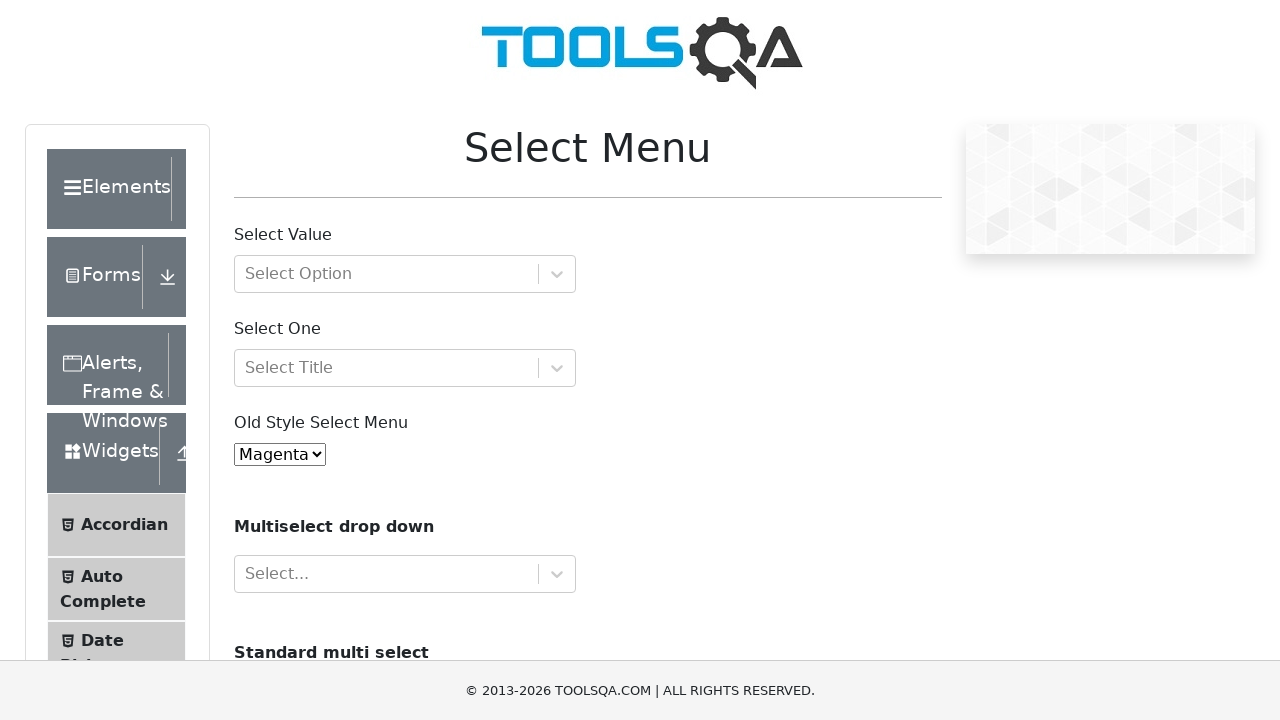